Creates a record, updates it, then deletes the record from the Web Tables by clicking the Delete button

Starting URL: https://demoqa.com

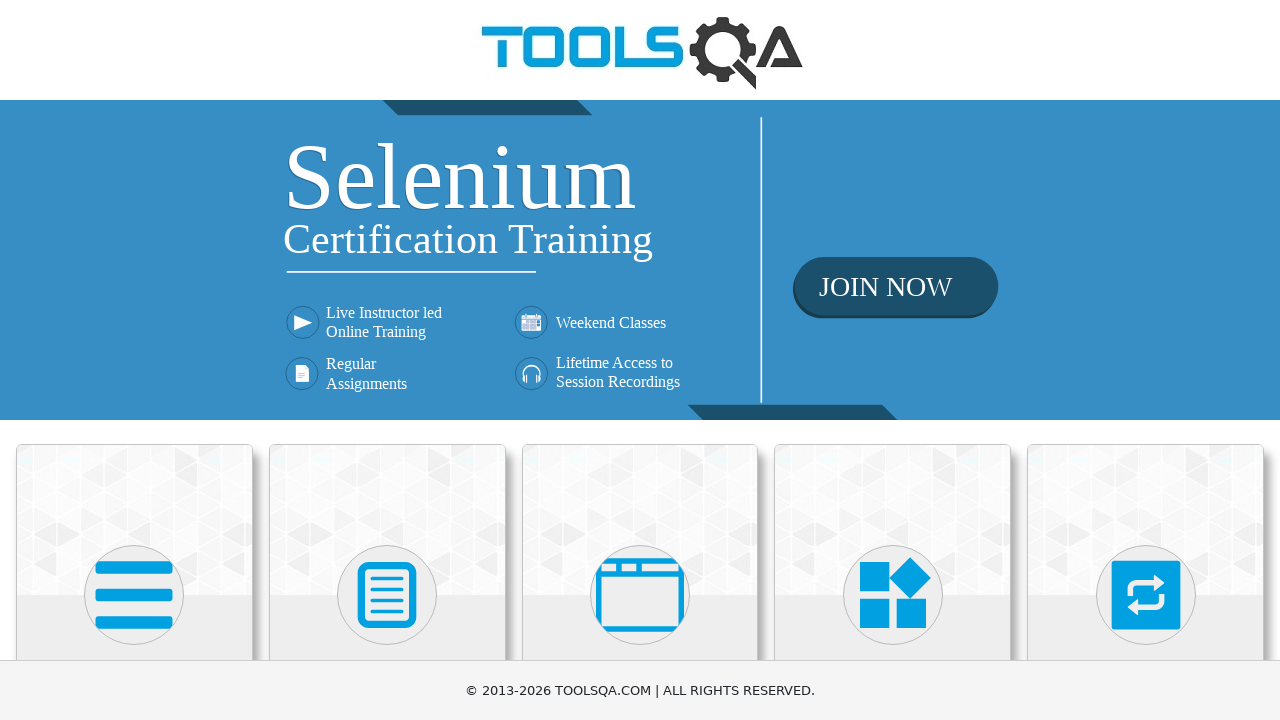

Clicked on the first card to access Elements section at (134, 520) on (//div[@class='card mt-4 top-card'])[1]
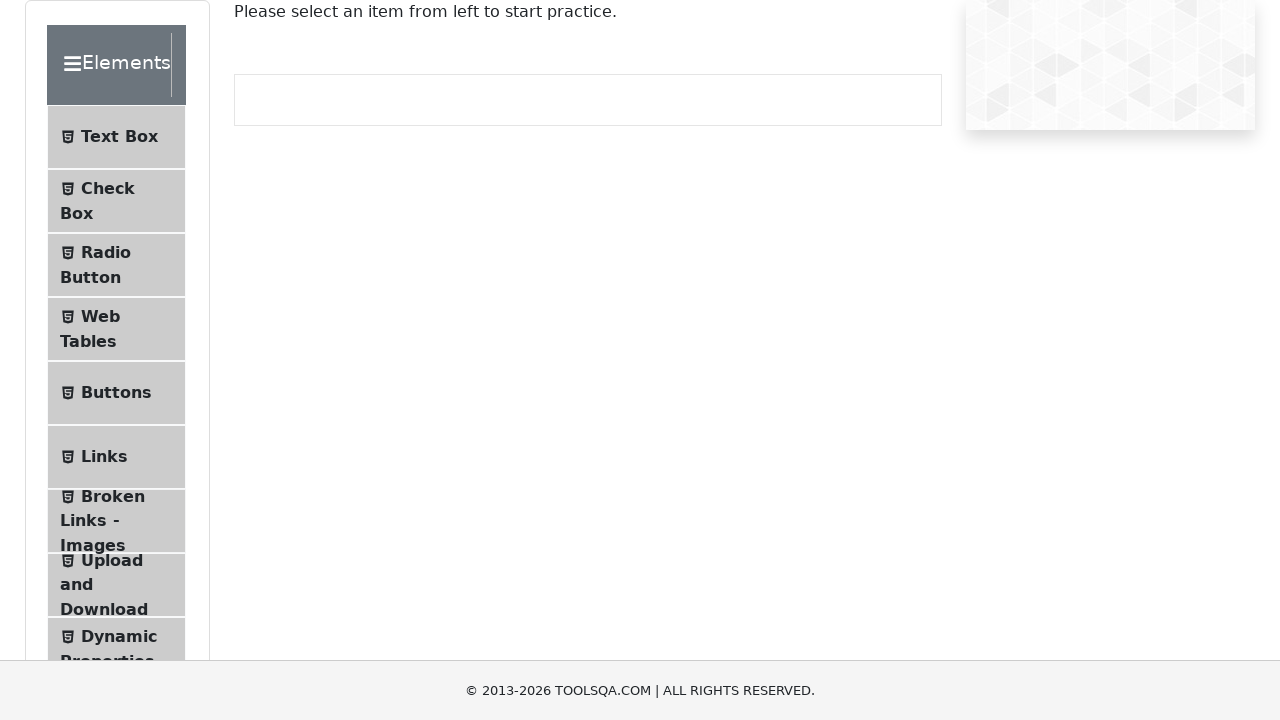

Navigated to Web Tables section at (116, 329) on xpath=//li[@class='btn btn-light ' and contains(., 'Web Tables')]
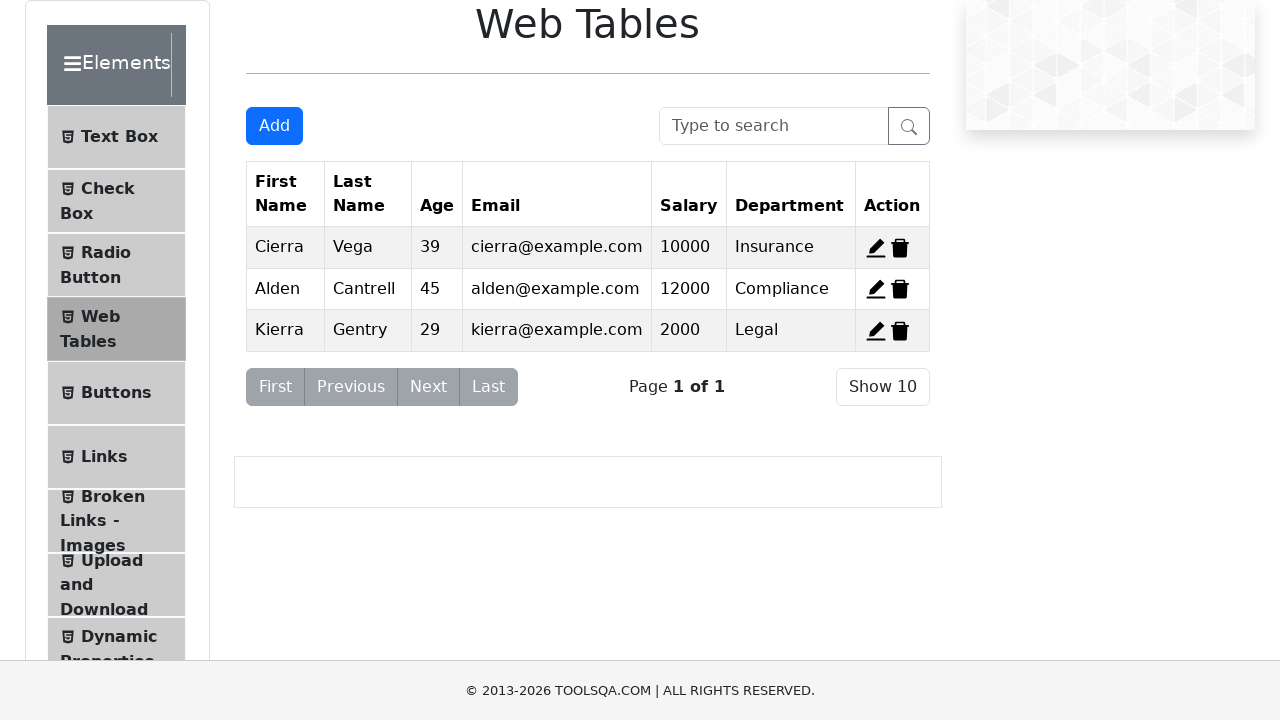

Clicked 'Add New Record' button to open form at (274, 126) on xpath=//button[@id='addNewRecordButton']
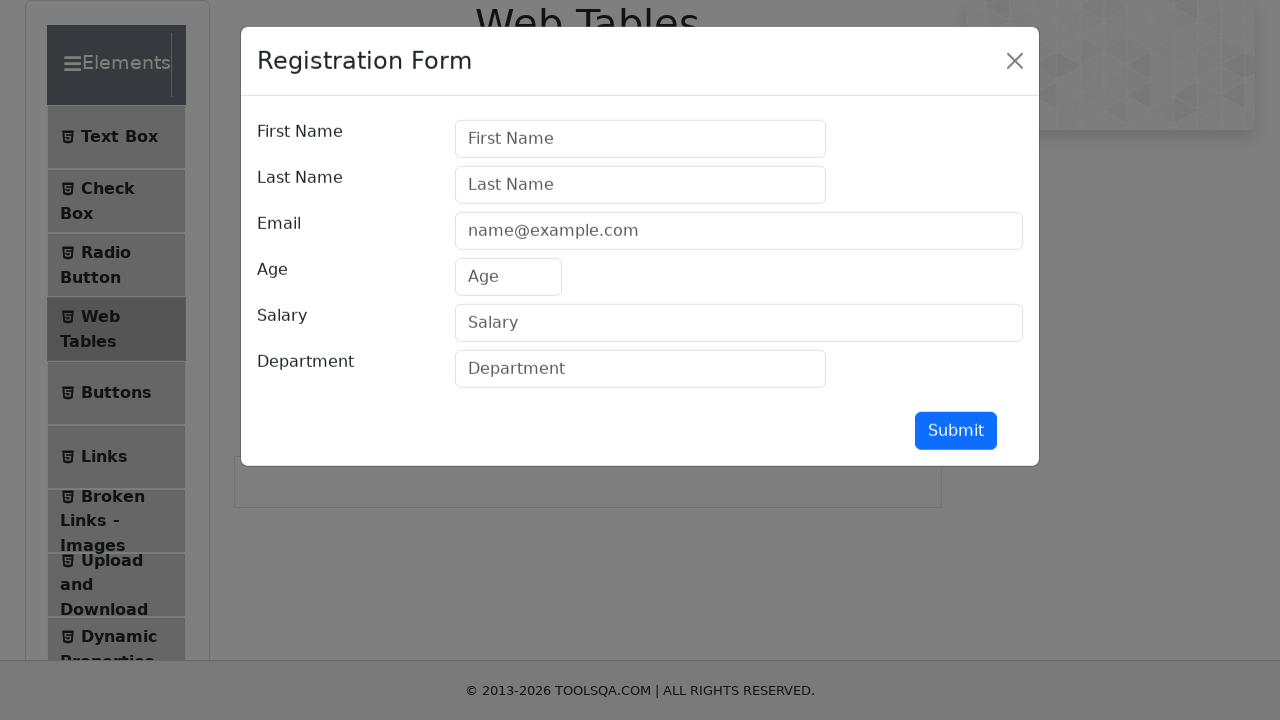

Filled first name field with 'Jorge' on //input[@id='firstName']
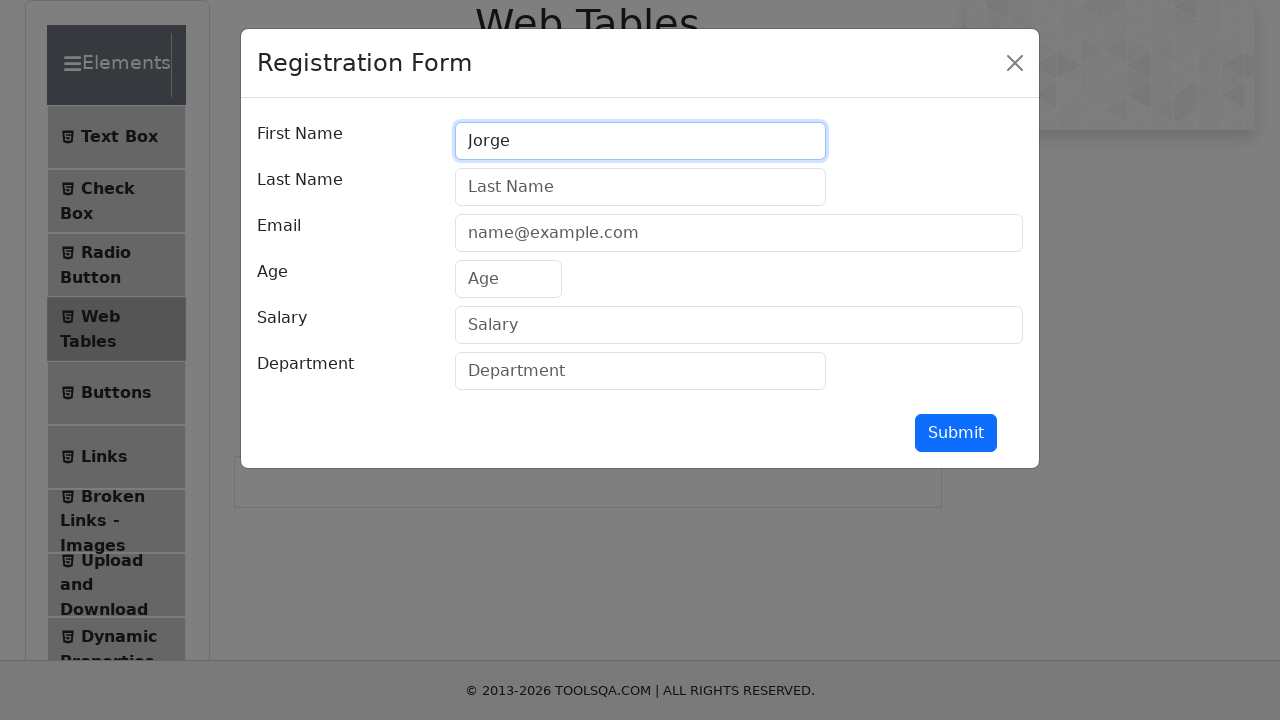

Filled last name field with 'Moratalla' on //input[@id='lastName']
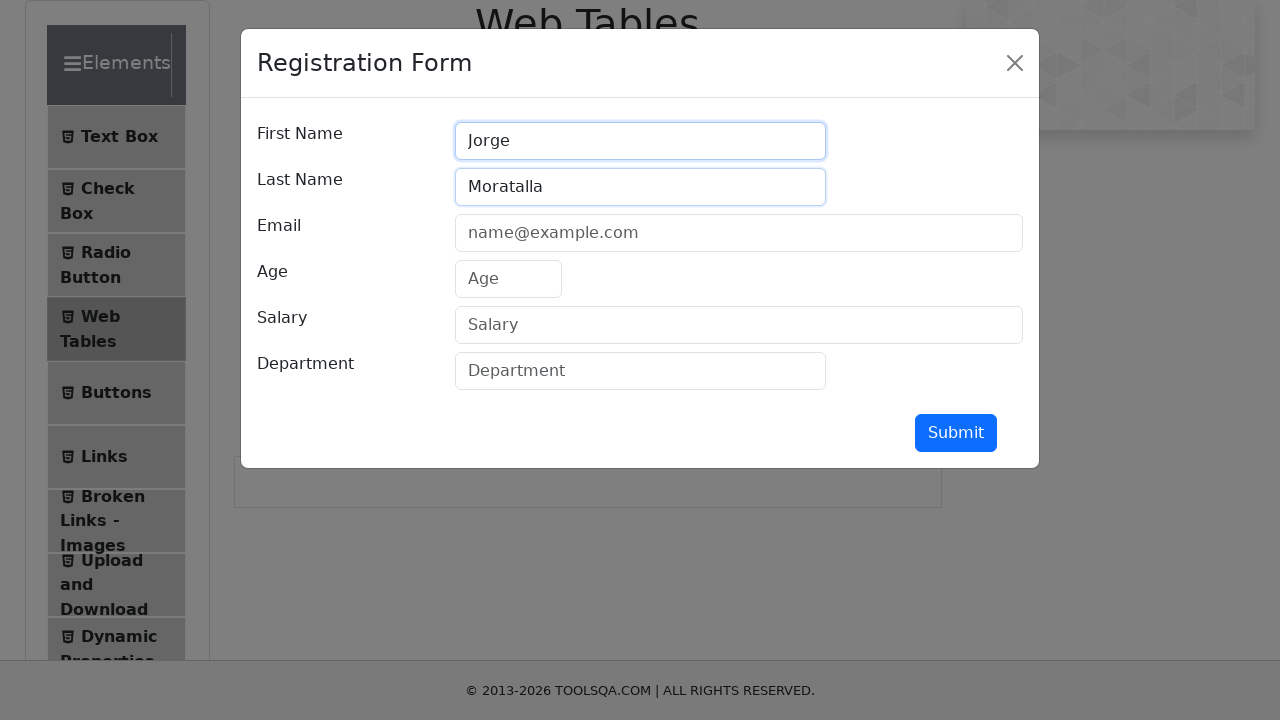

Filled email field with 'example@example.com' on //input[@id='userEmail']
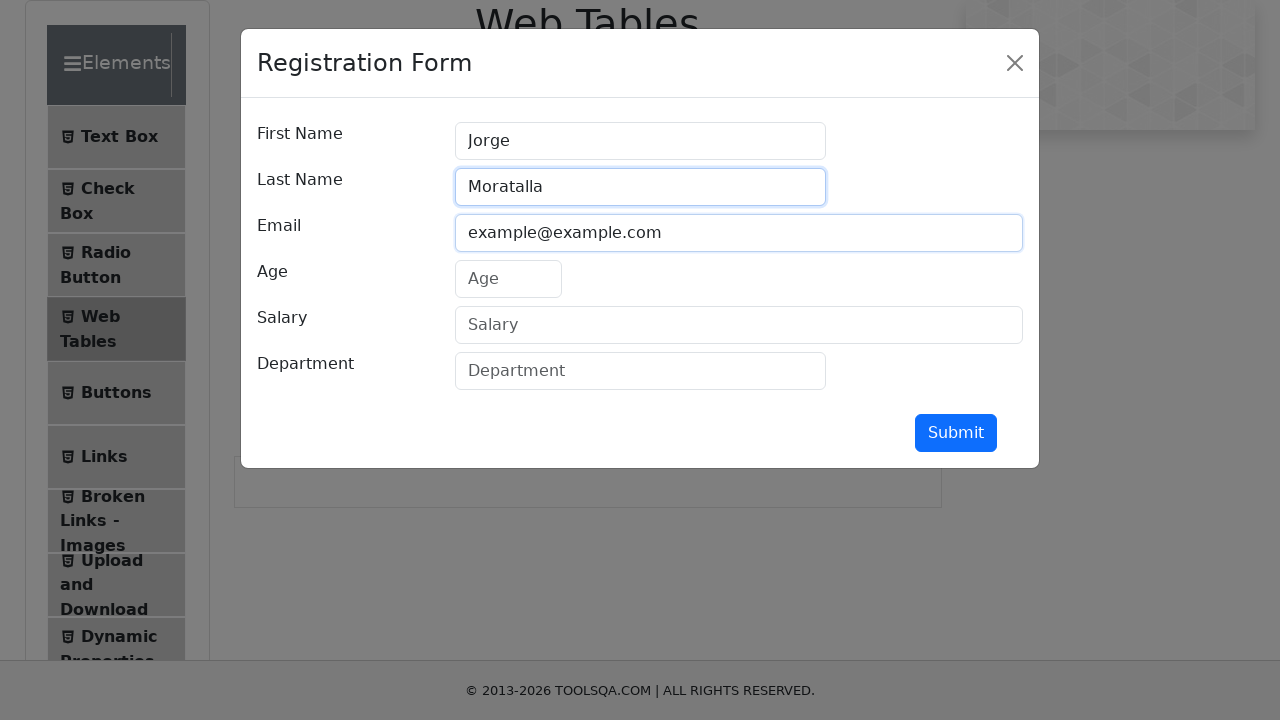

Filled age field with '33' on //input[@id='age']
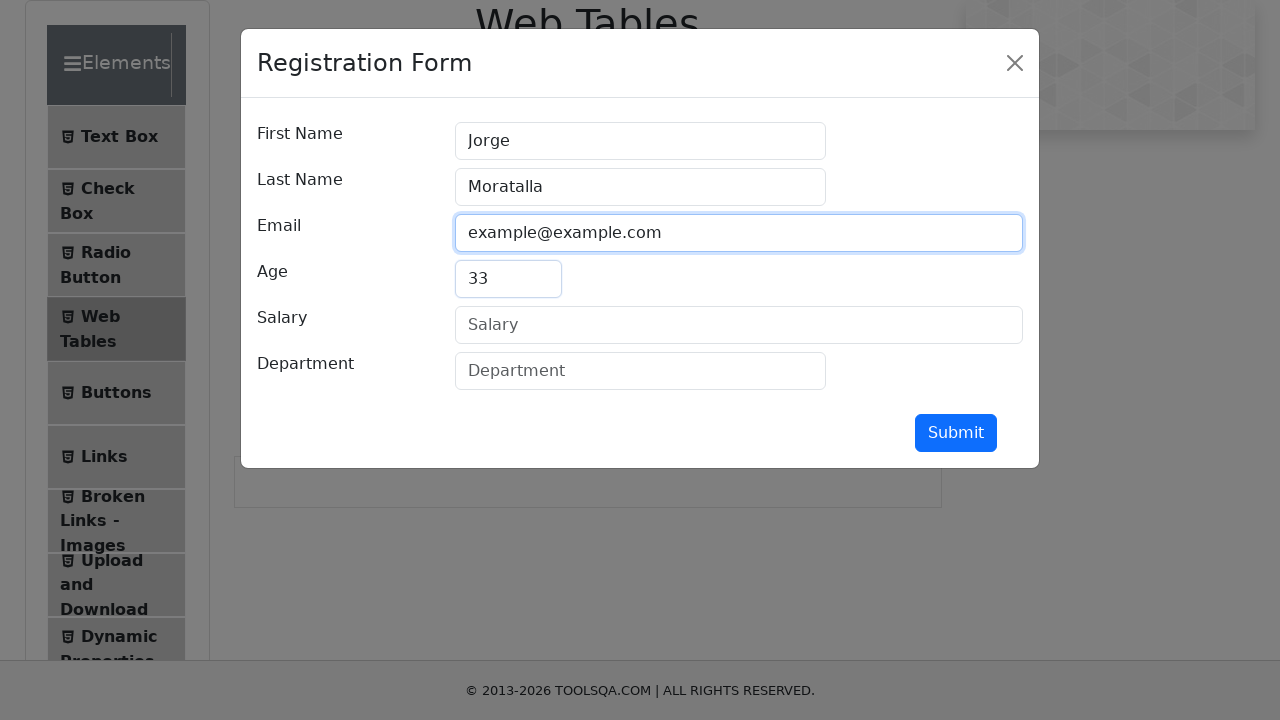

Filled salary field with '1000000' on //input[@id='salary']
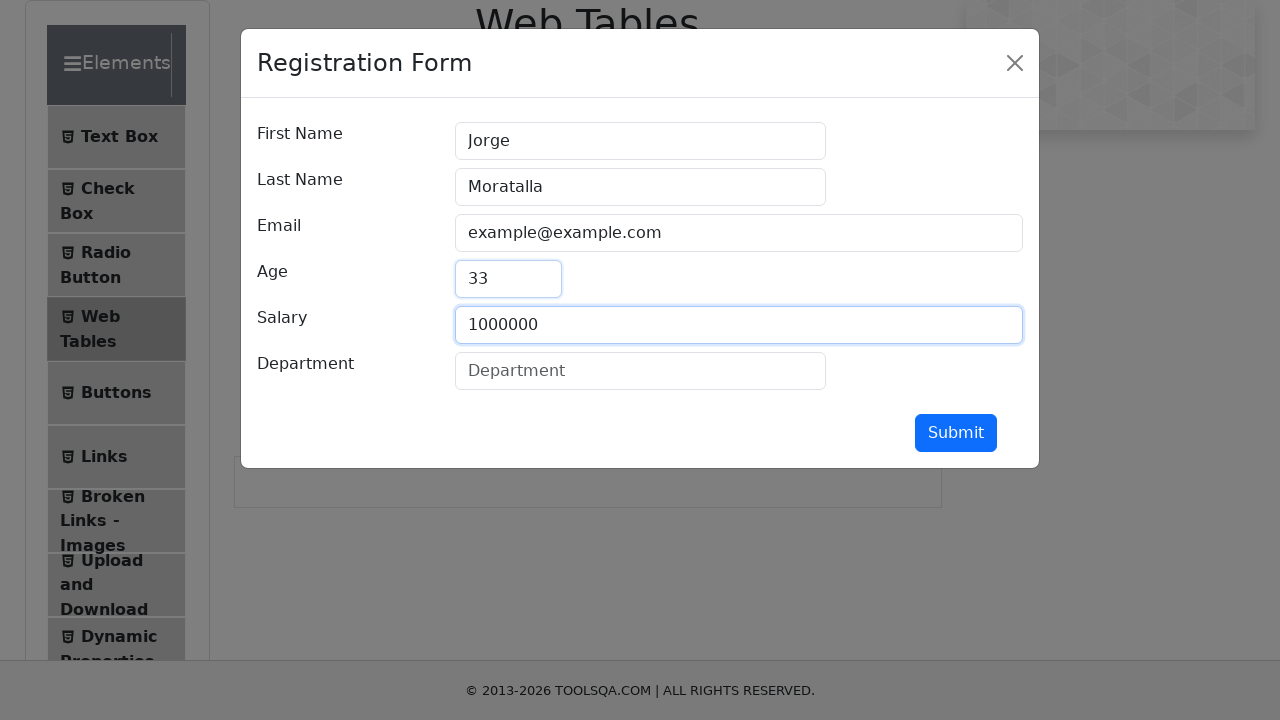

Filled department field with 'QA' on //input[@id='department']
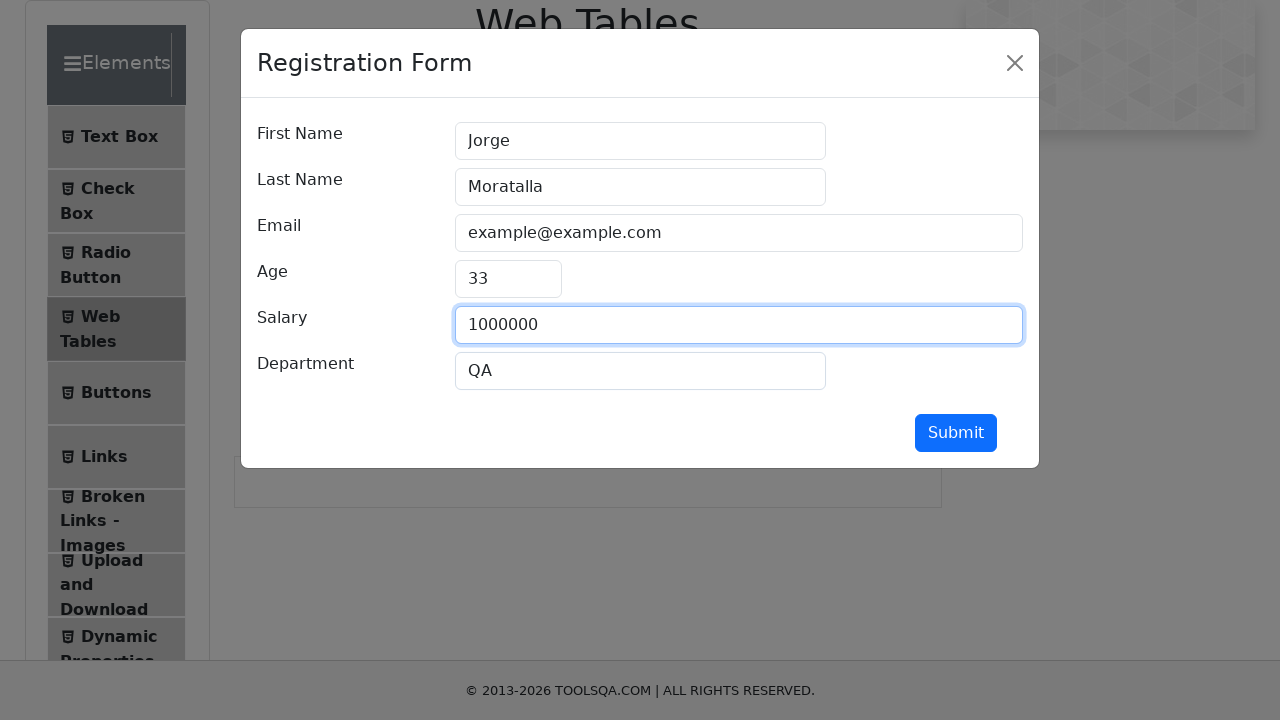

Clicked submit button to create the record at (956, 433) on xpath=//button[@id='submit']
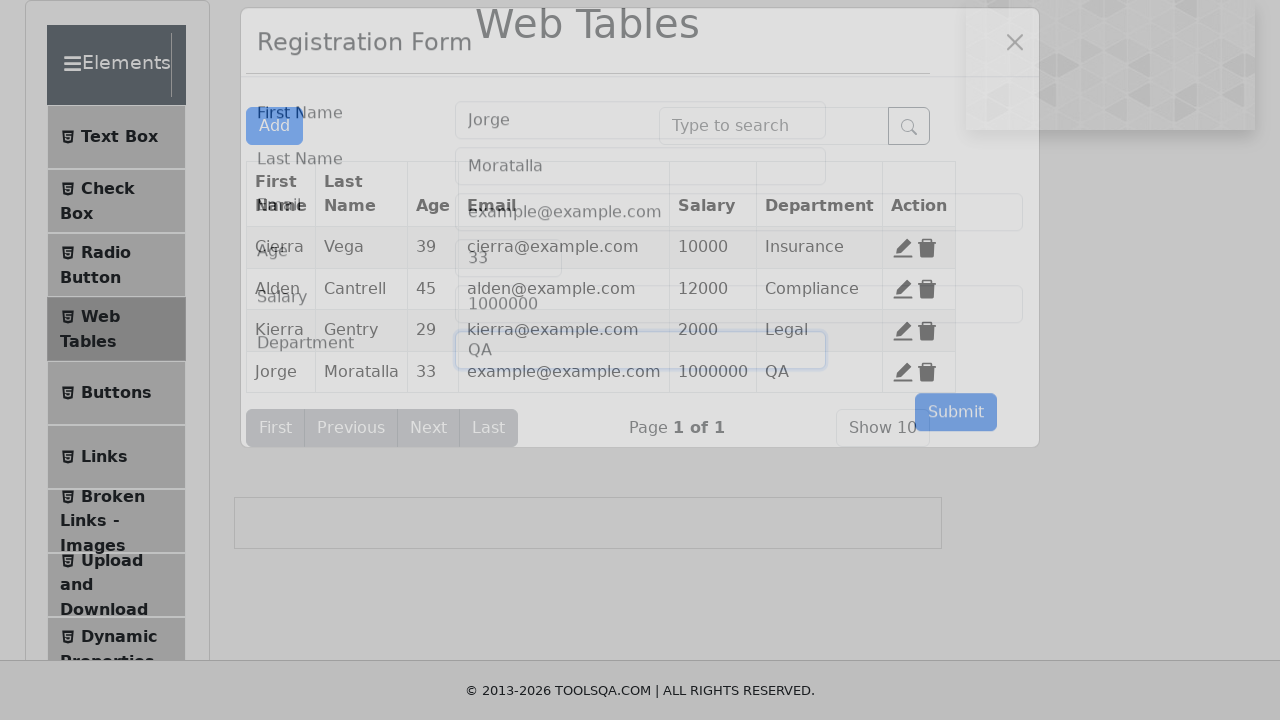

Clicked Edit button for the 4th record at (903, 372) on (//span[@title='Edit'])[4]
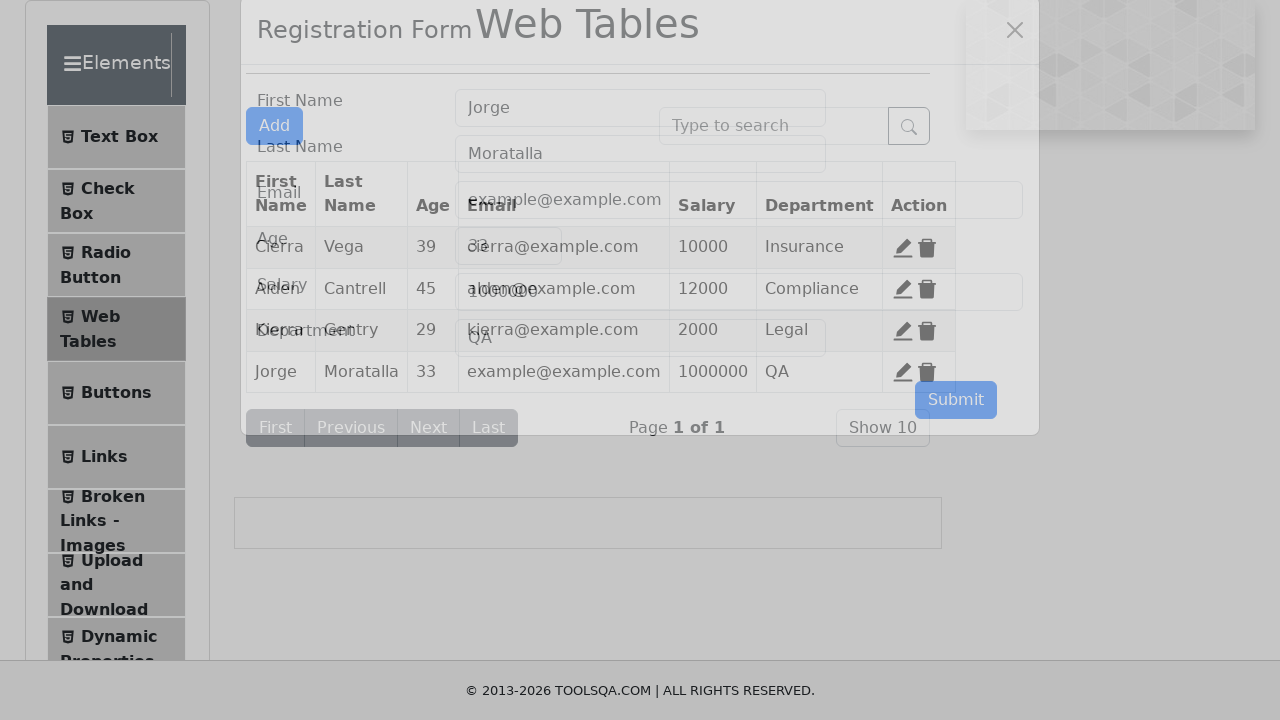

Updated first name field to 'Eva' on //input[@id='firstName']
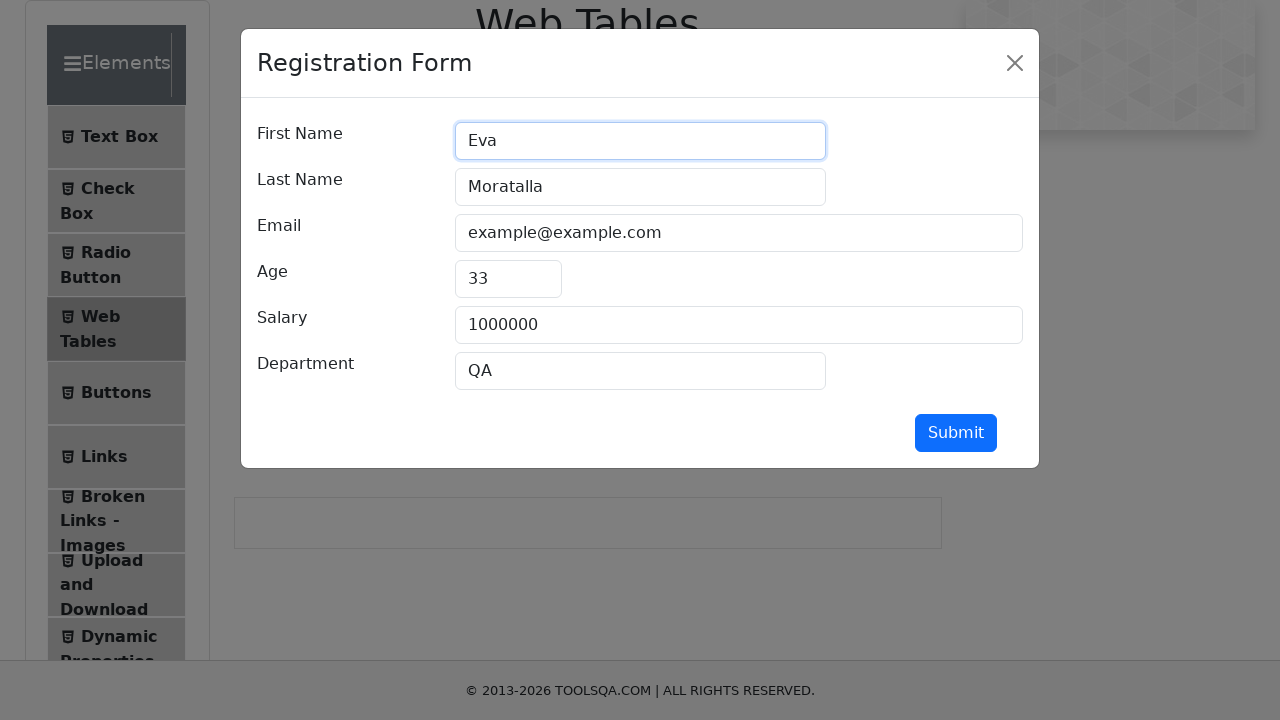

Updated last name field to 'Bestilleiro' on //input[@id='lastName']
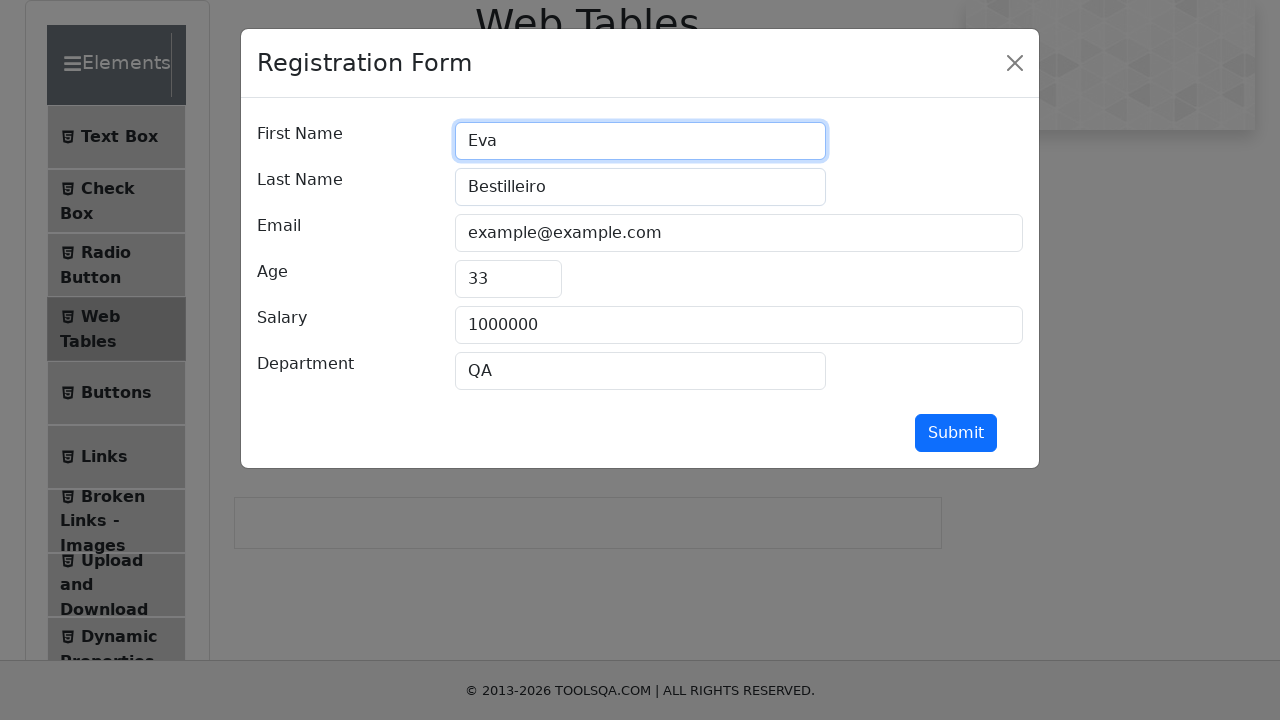

Updated email field to 'eva@example.com' on //input[@id='userEmail']
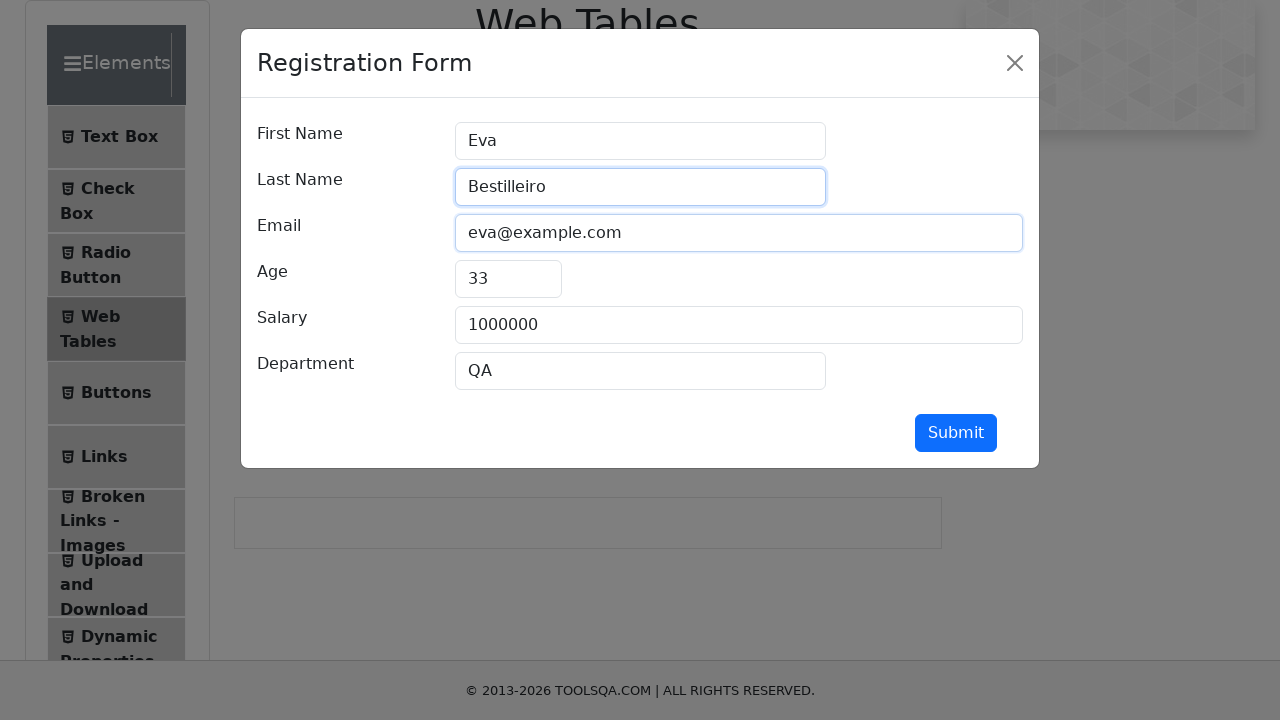

Updated age field to '65' on //input[@id='age']
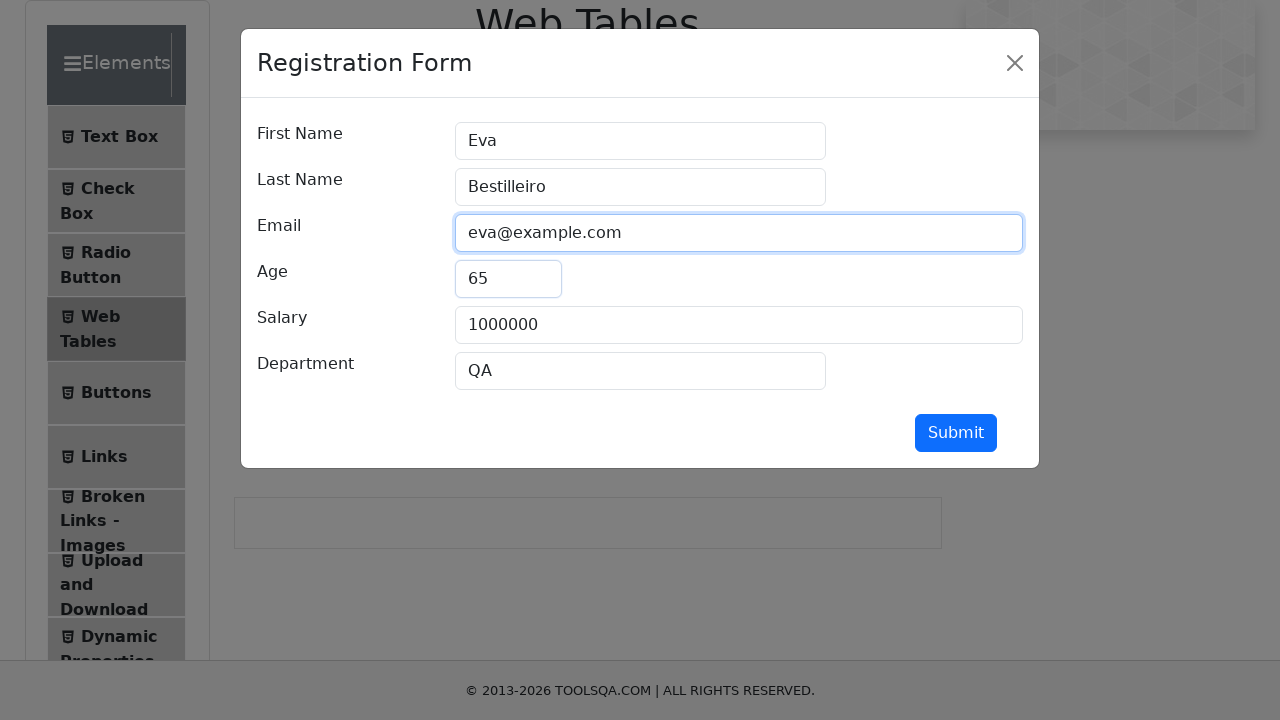

Updated salary field to '10' on //input[@id='salary']
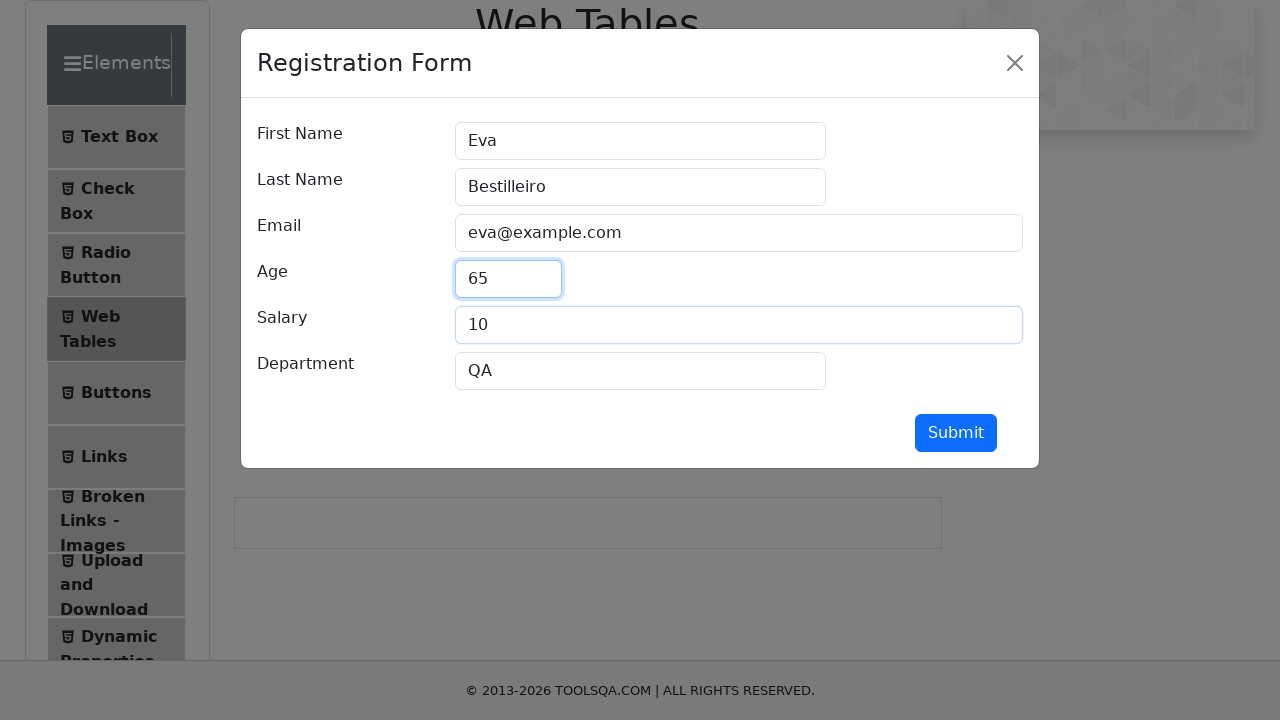

Updated department field to 'RRHH' on //input[@id='department']
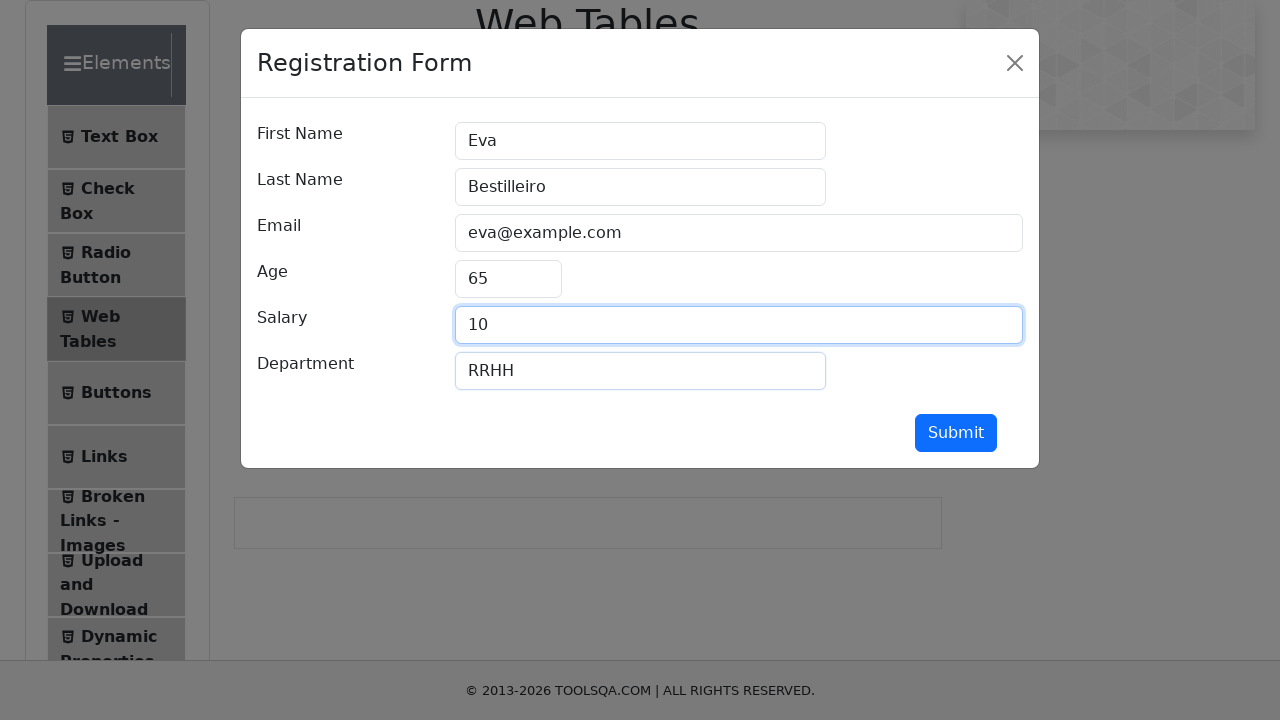

Clicked submit button to update the record at (956, 433) on xpath=//button[@id='submit']
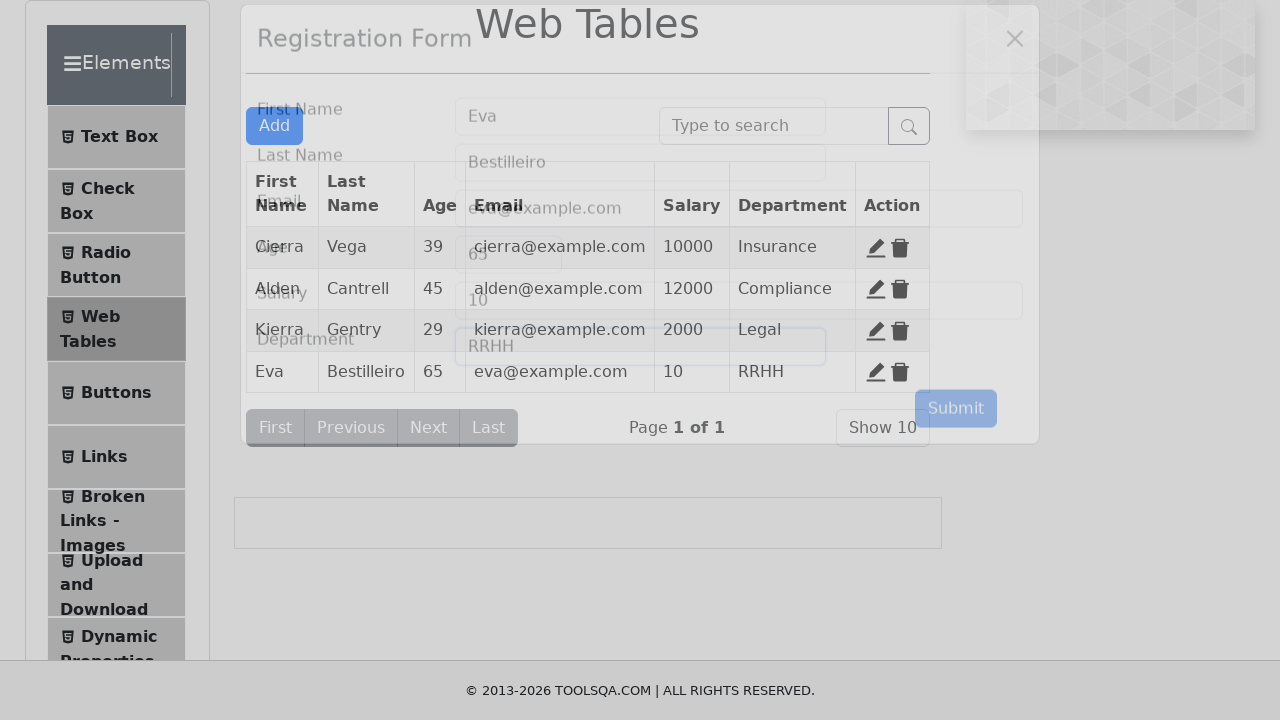

Clicked Delete button to remove the record from Web Tables at (900, 372) on (//span[@title='Delete'])[4]
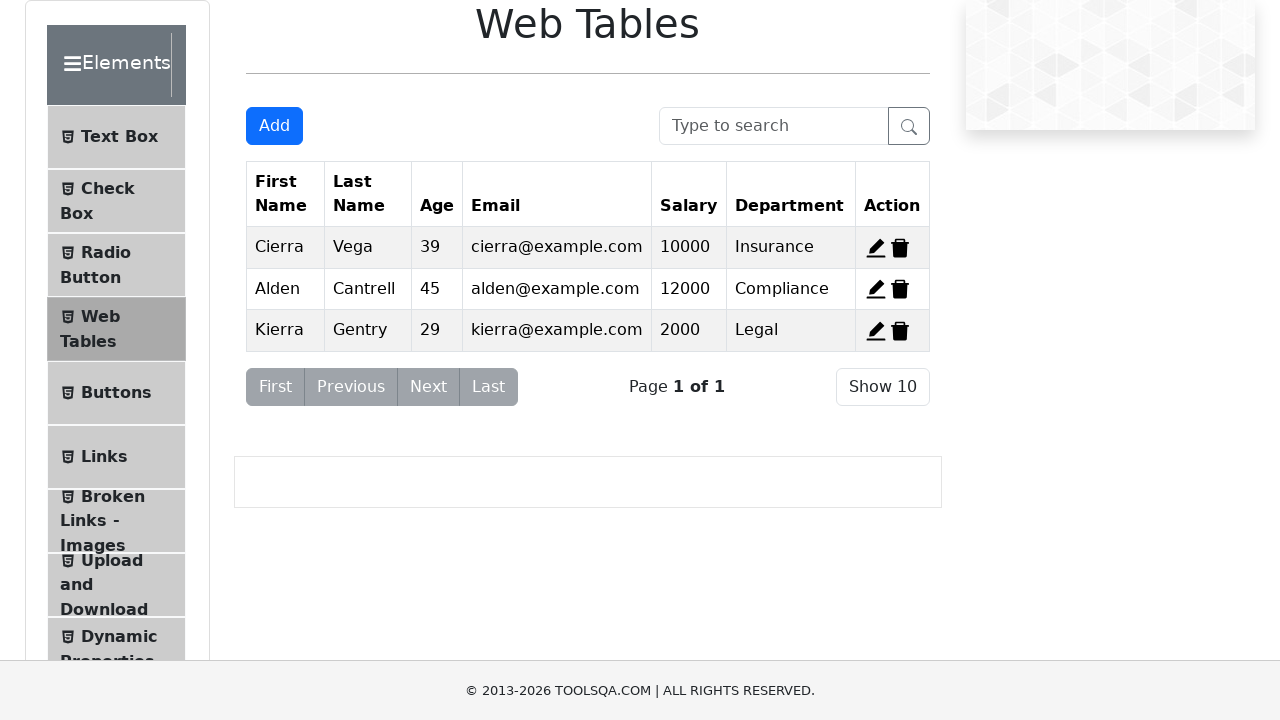

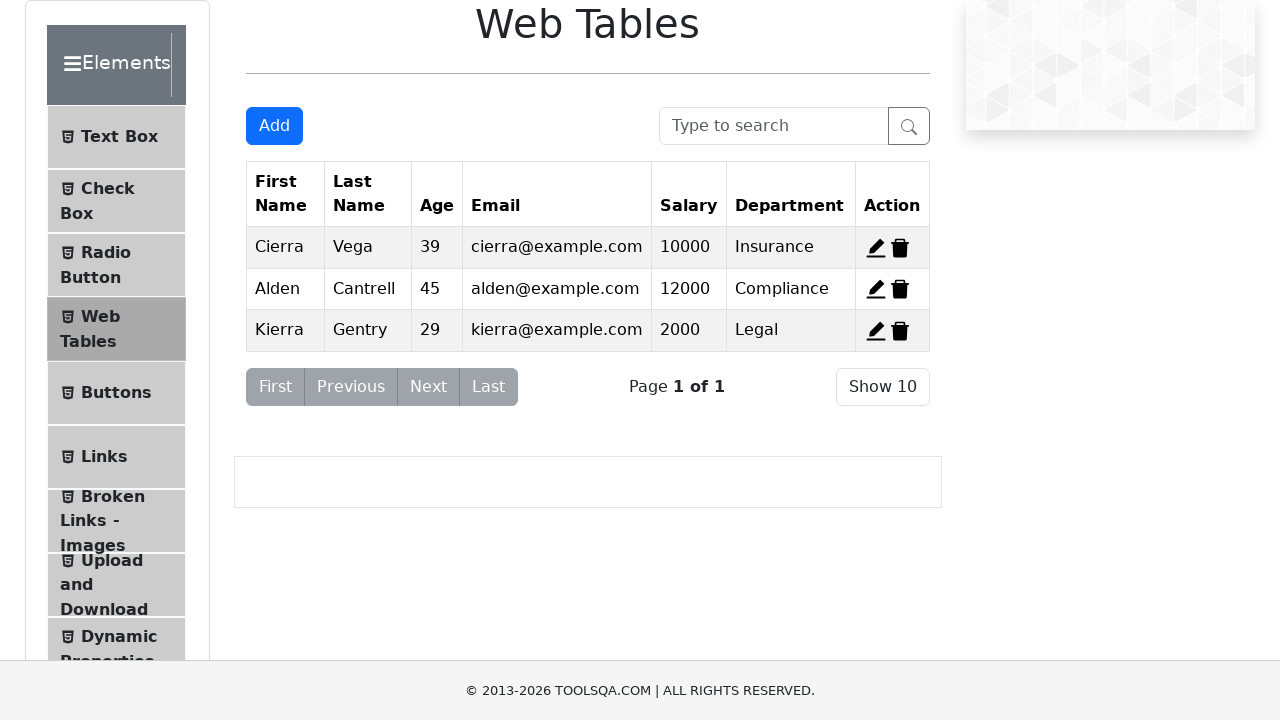